Performs a click-and-hold, move to target element, and release mouse action to demonstrate manual drag-and-drop.

Starting URL: https://crossbrowsertesting.github.io/drag-and-drop

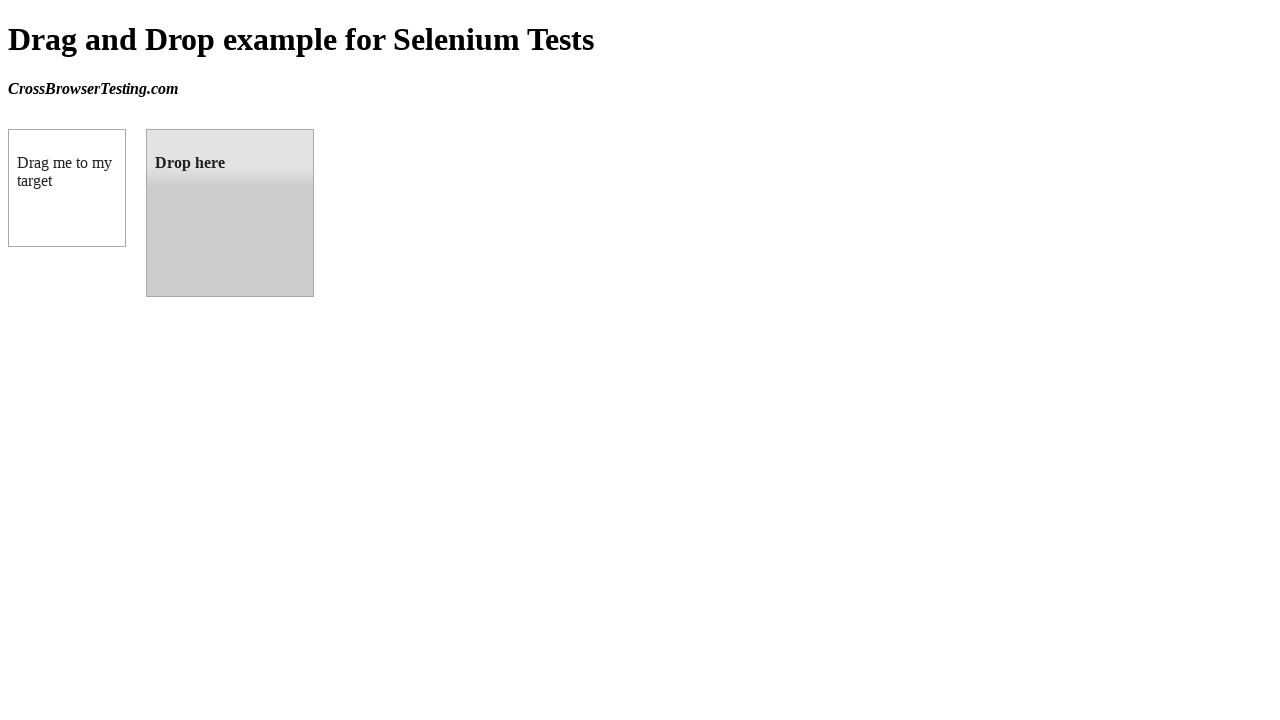

Located source element (box A) with id 'draggable'
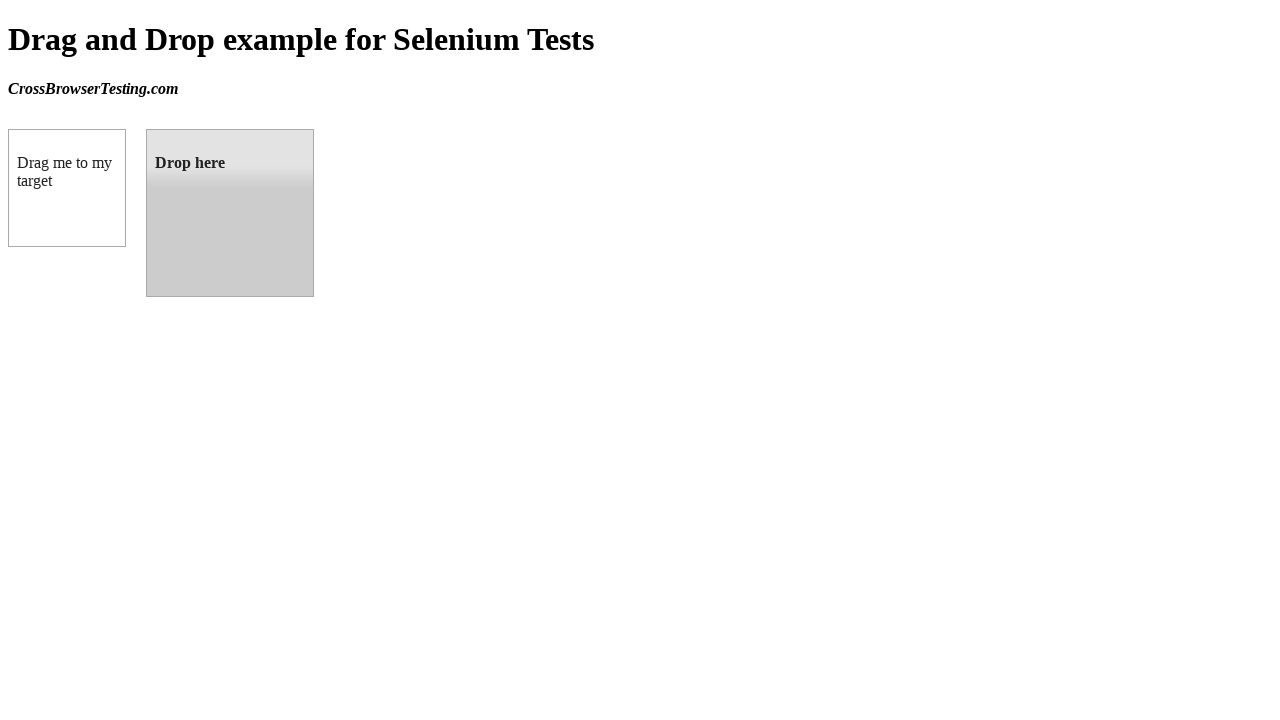

Located target element (box B) with id 'droppable'
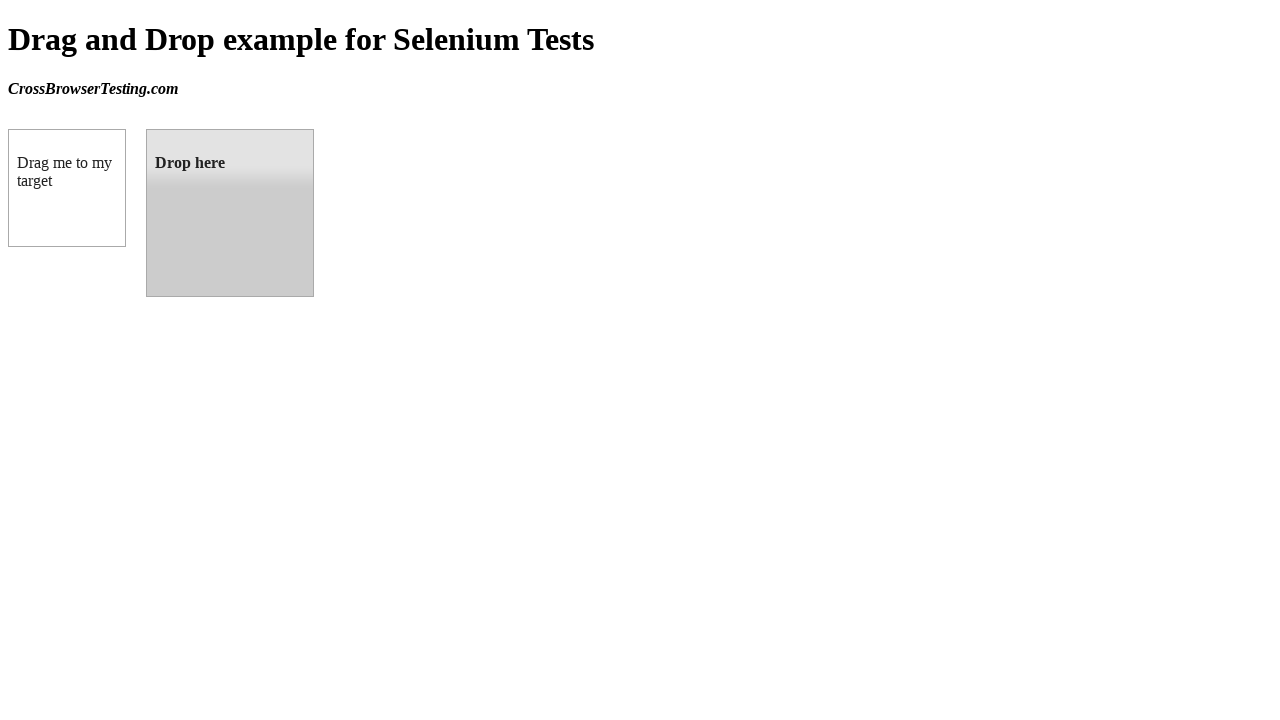

Retrieved bounding box of source element
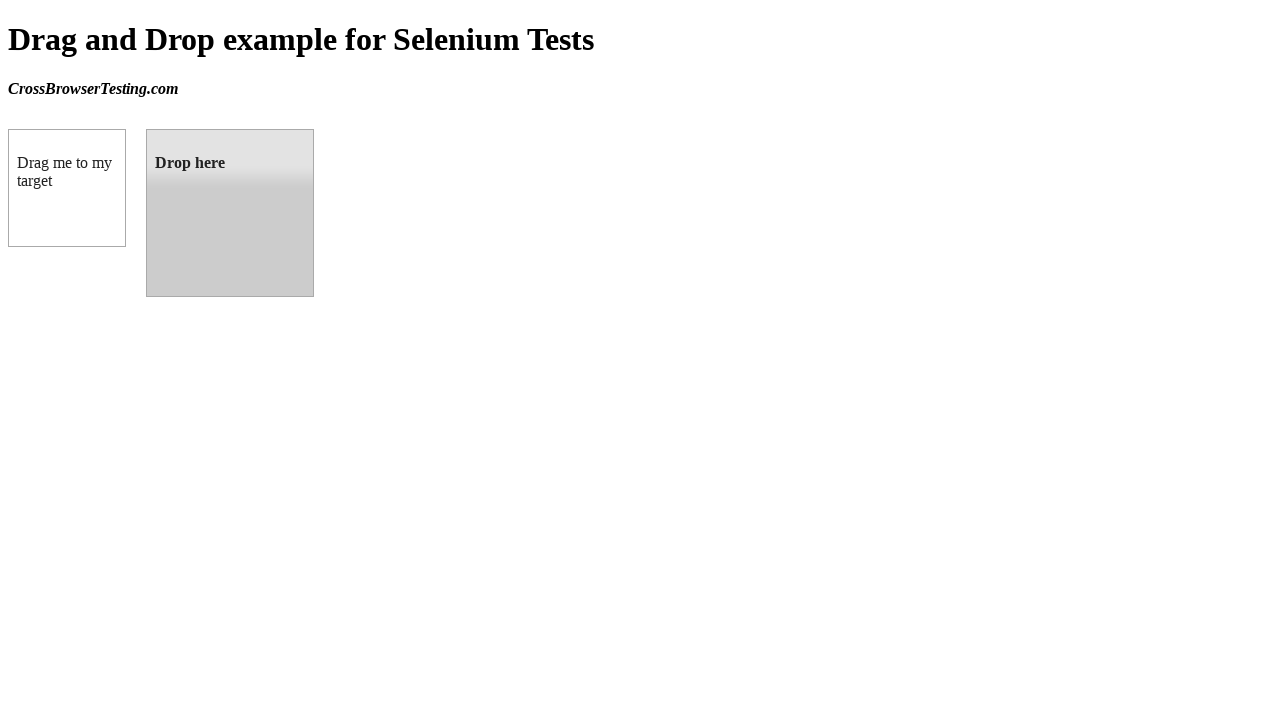

Retrieved bounding box of target element
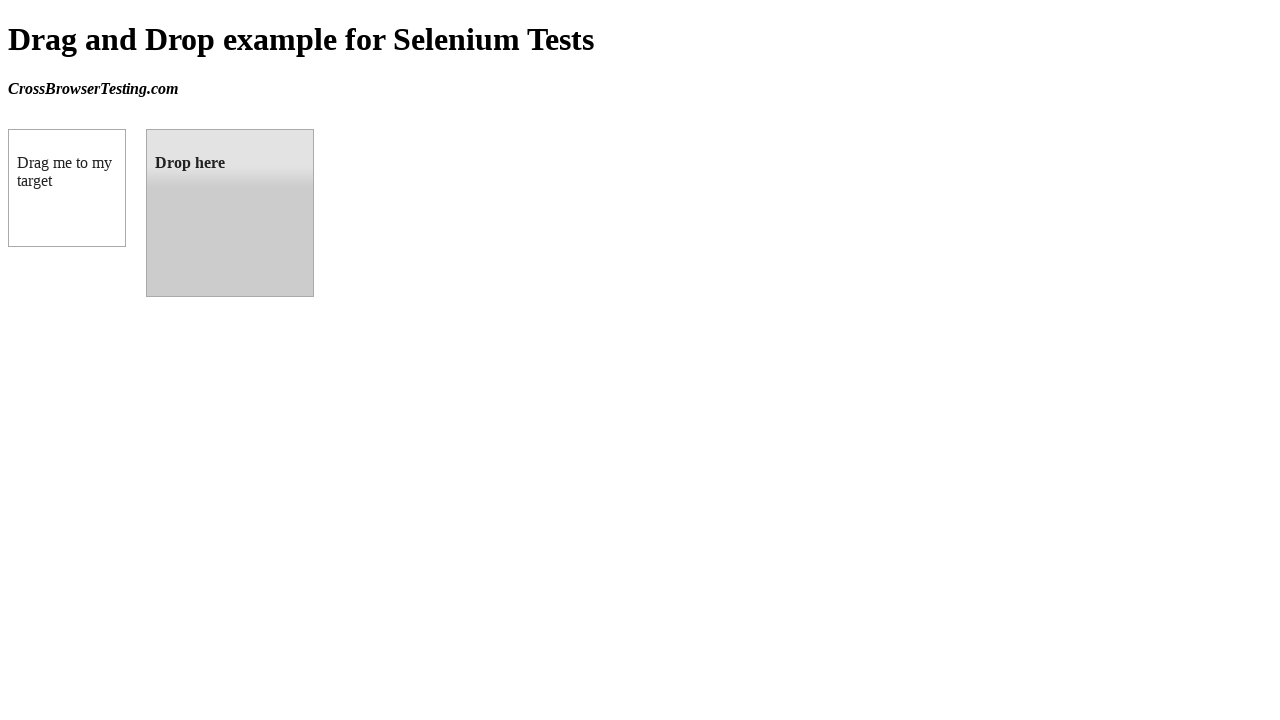

Moved mouse to center of source element at (67, 188)
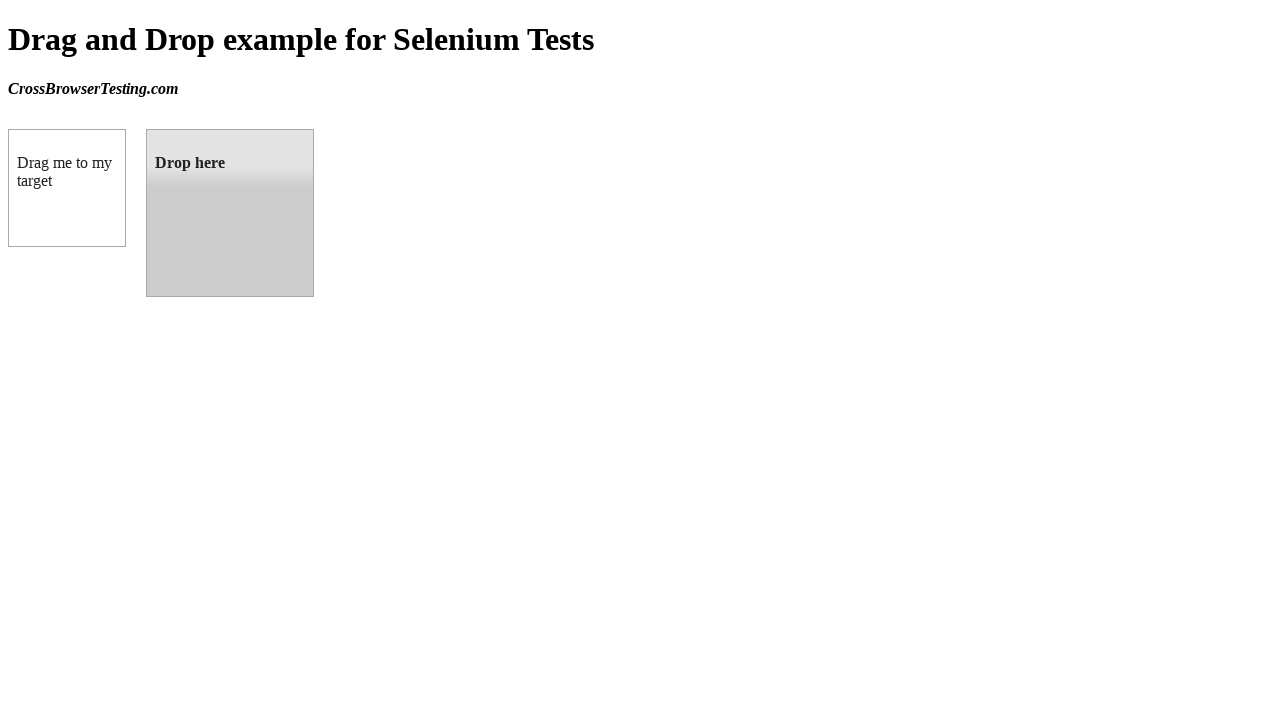

Pressed mouse button down (click and hold) at (67, 188)
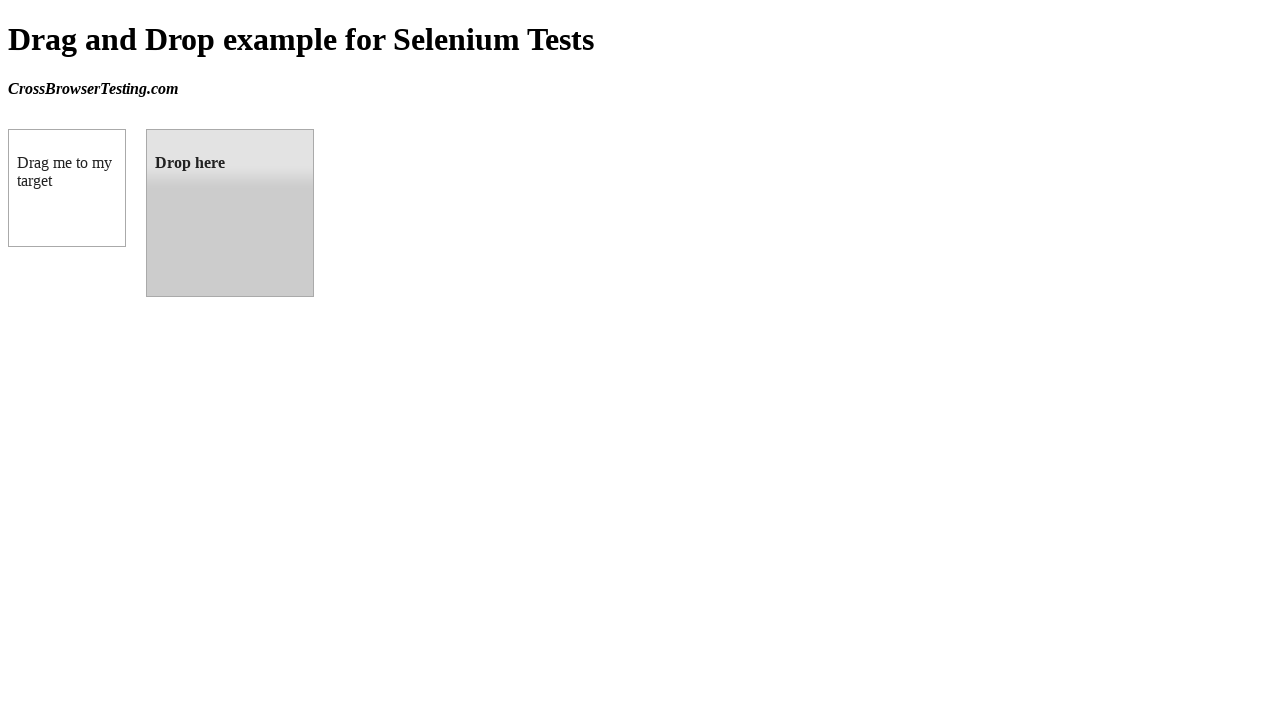

Moved mouse to center of target element while holding button at (230, 213)
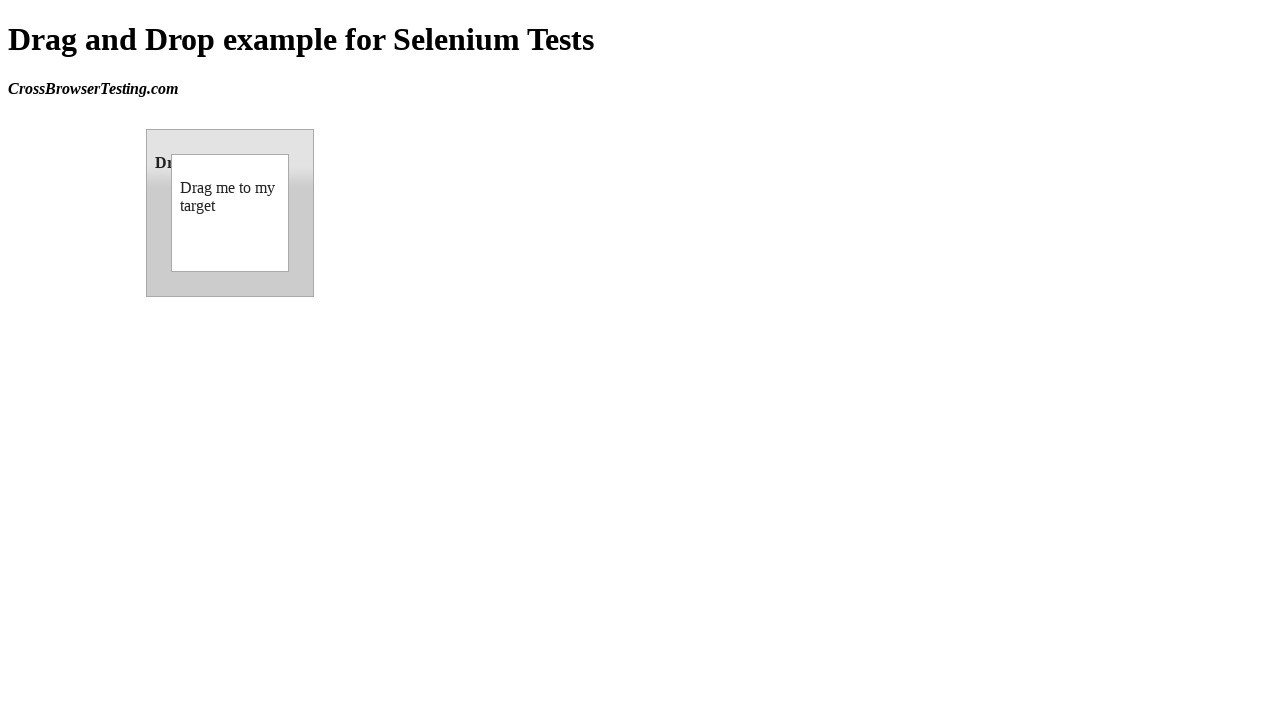

Released mouse button to complete drag-and-drop at (230, 213)
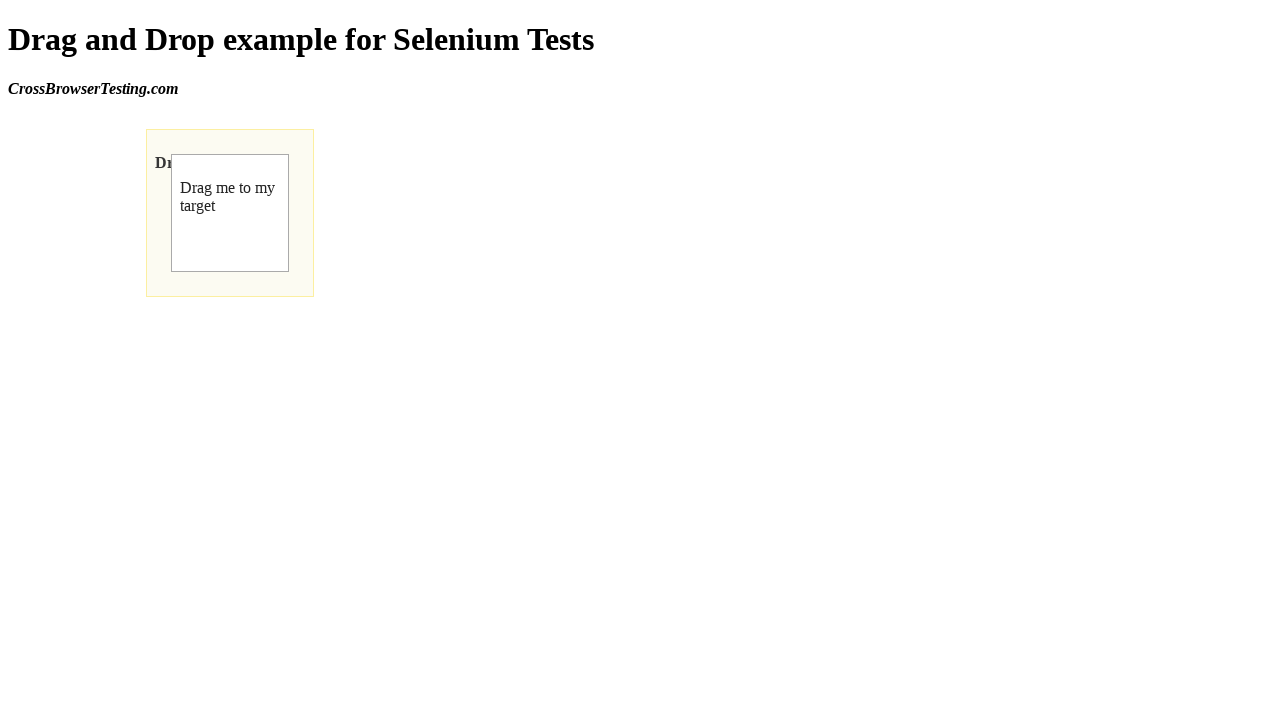

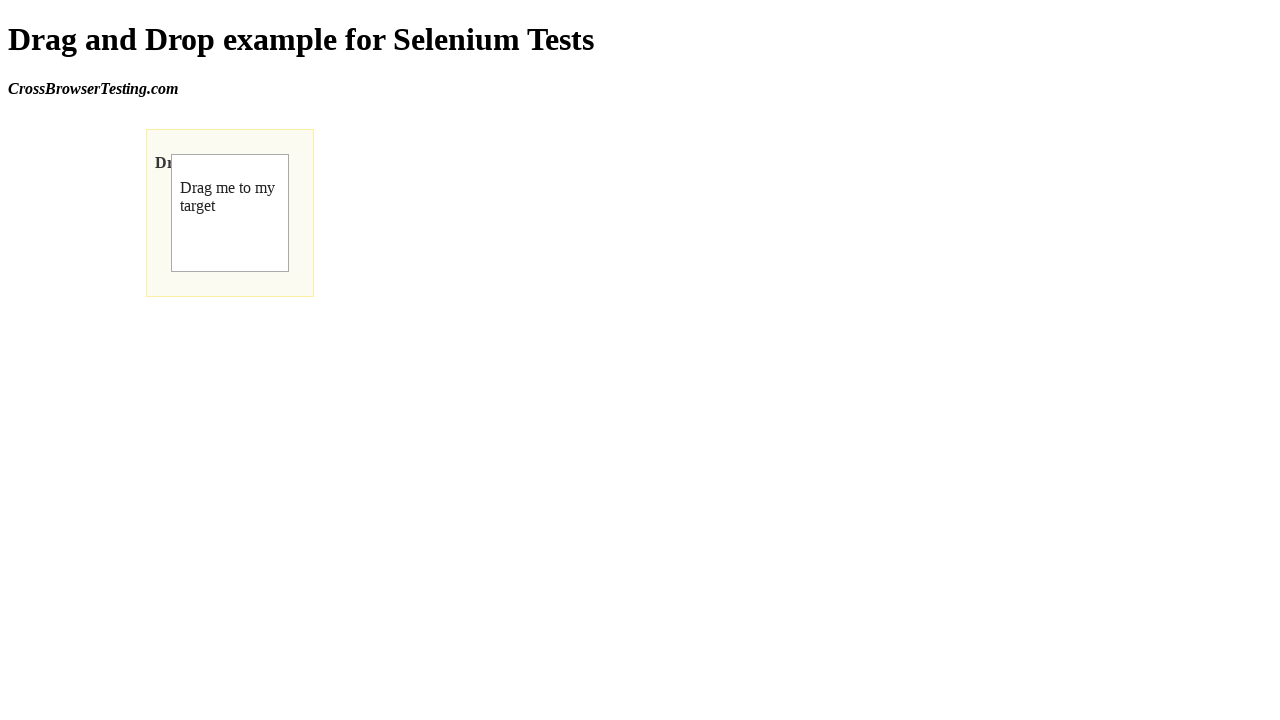